Tests checkbox functionality by finding all checkboxes on the page, clicking each one to select them, then clicking each again to deselect them.

Starting URL: https://testautomationpractice.blogspot.com/

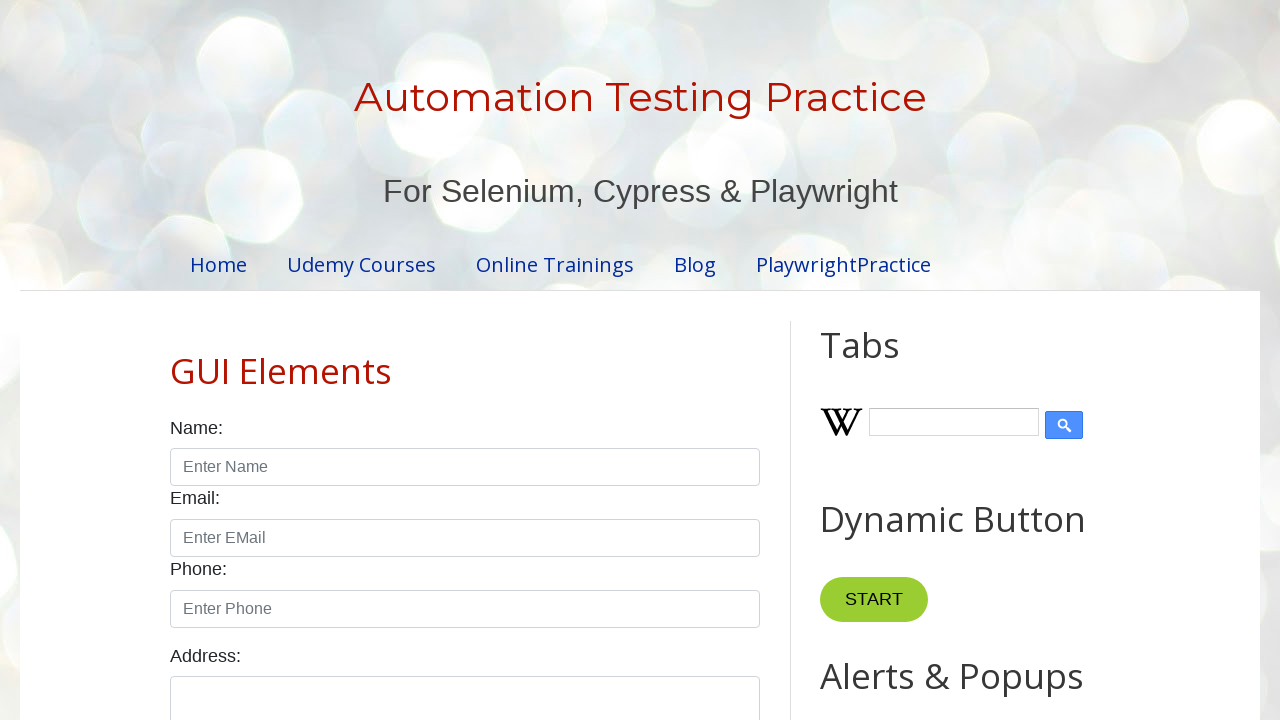

Waited for checkboxes to be available on the page
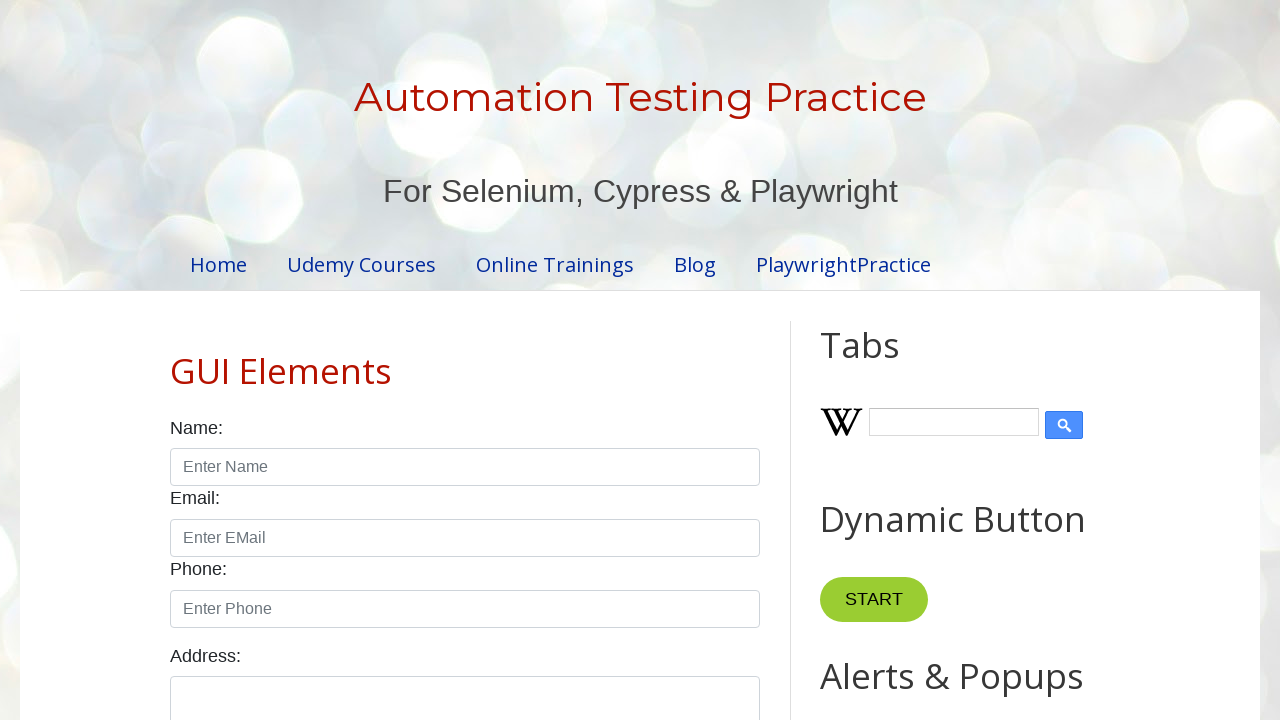

Located all checkboxes on the page
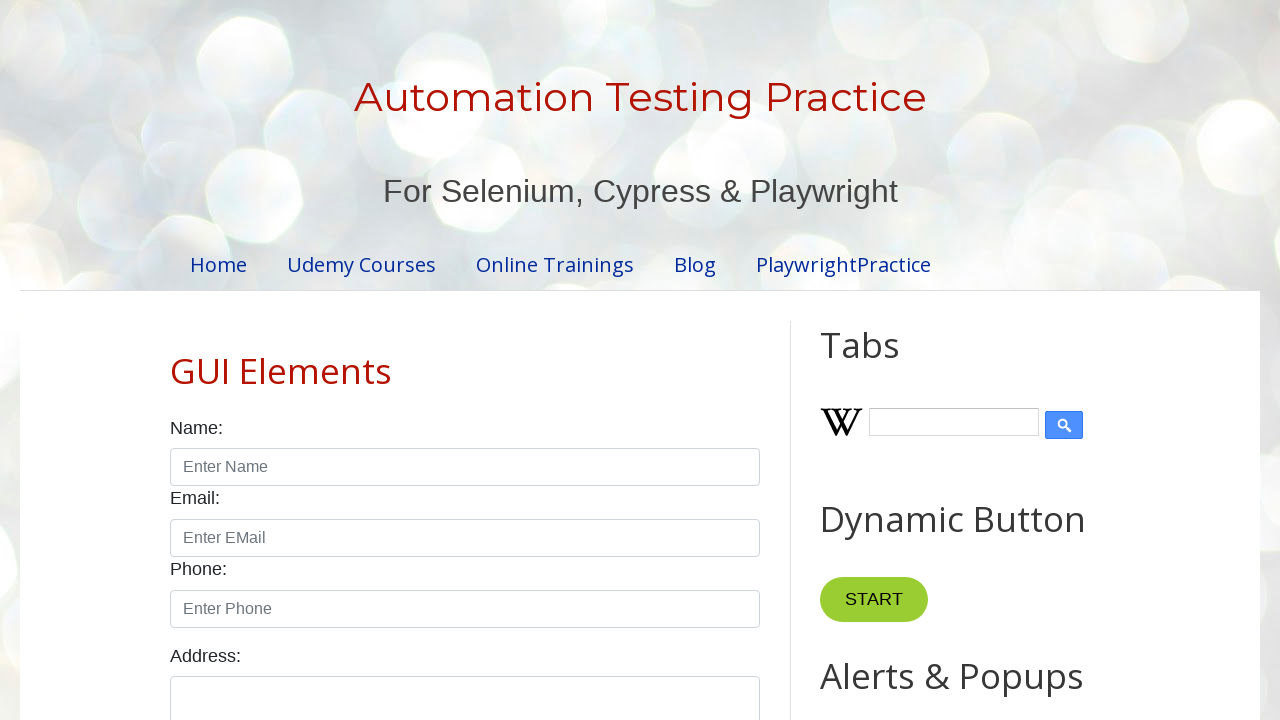

Found 7 checkboxes on the page
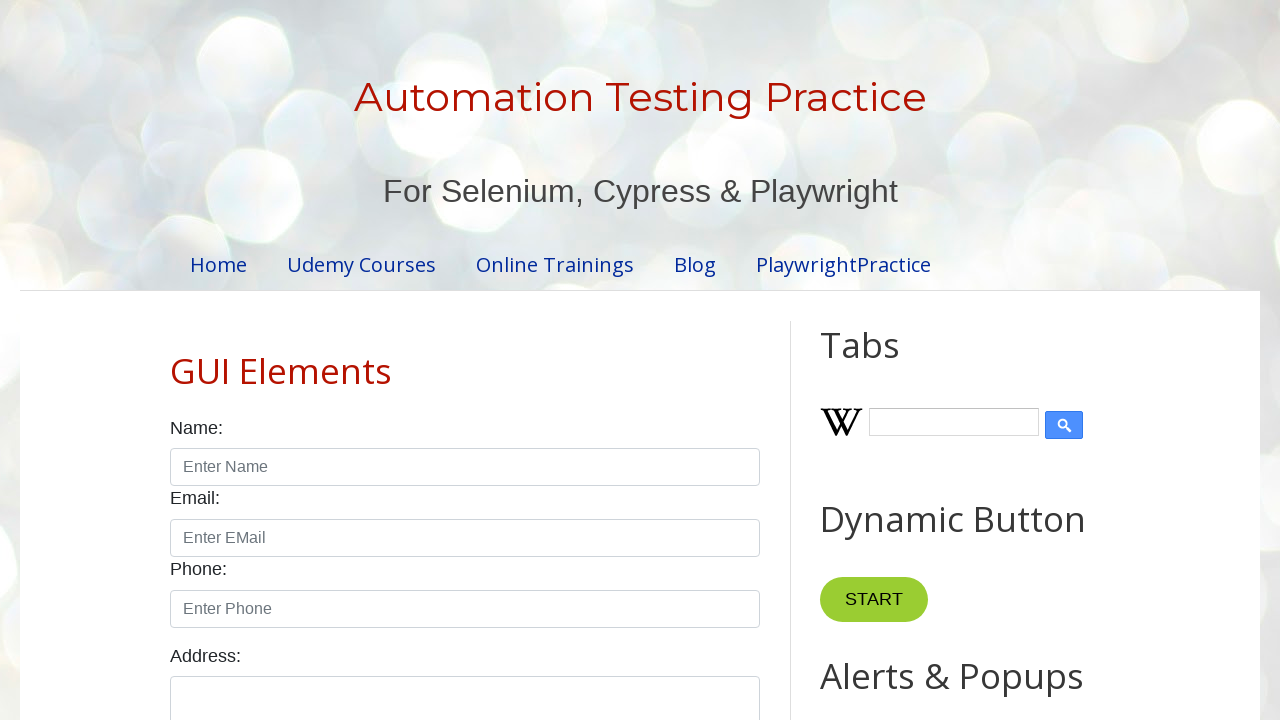

Clicked checkbox 1 to select it at (176, 360) on input.form-check-input[type='checkbox'] >> nth=0
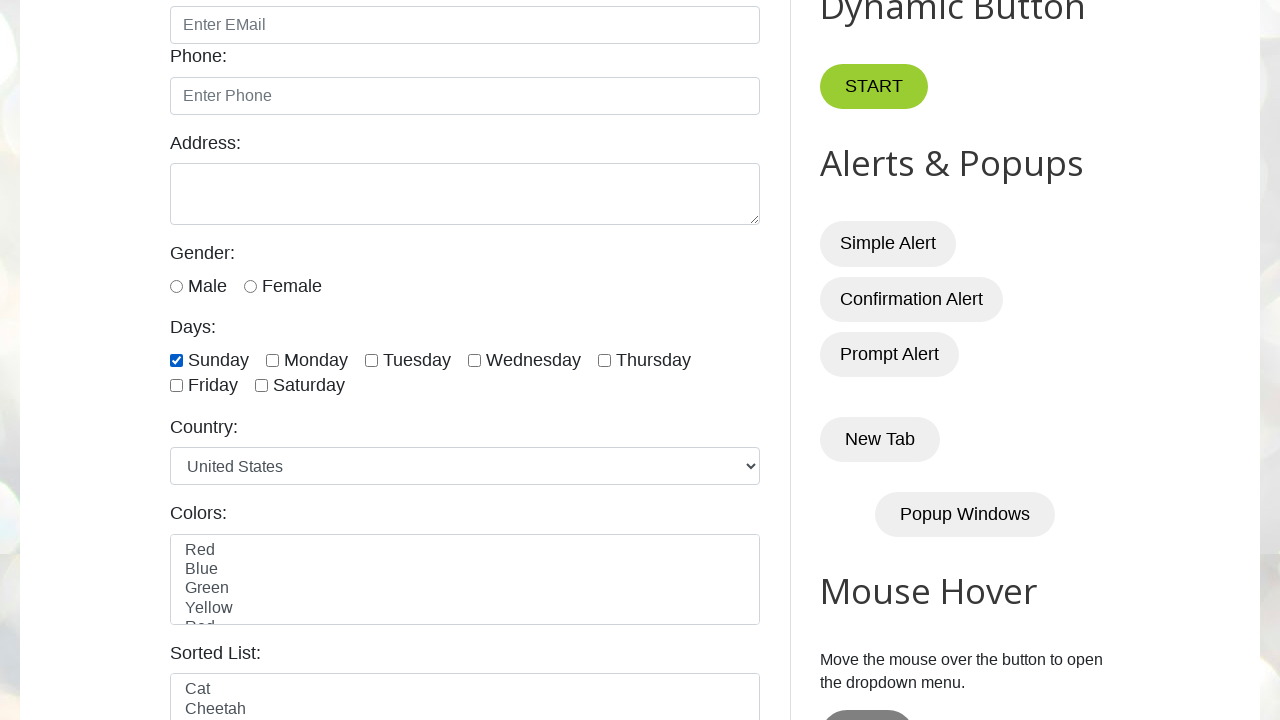

Clicked checkbox 2 to select it at (272, 360) on input.form-check-input[type='checkbox'] >> nth=1
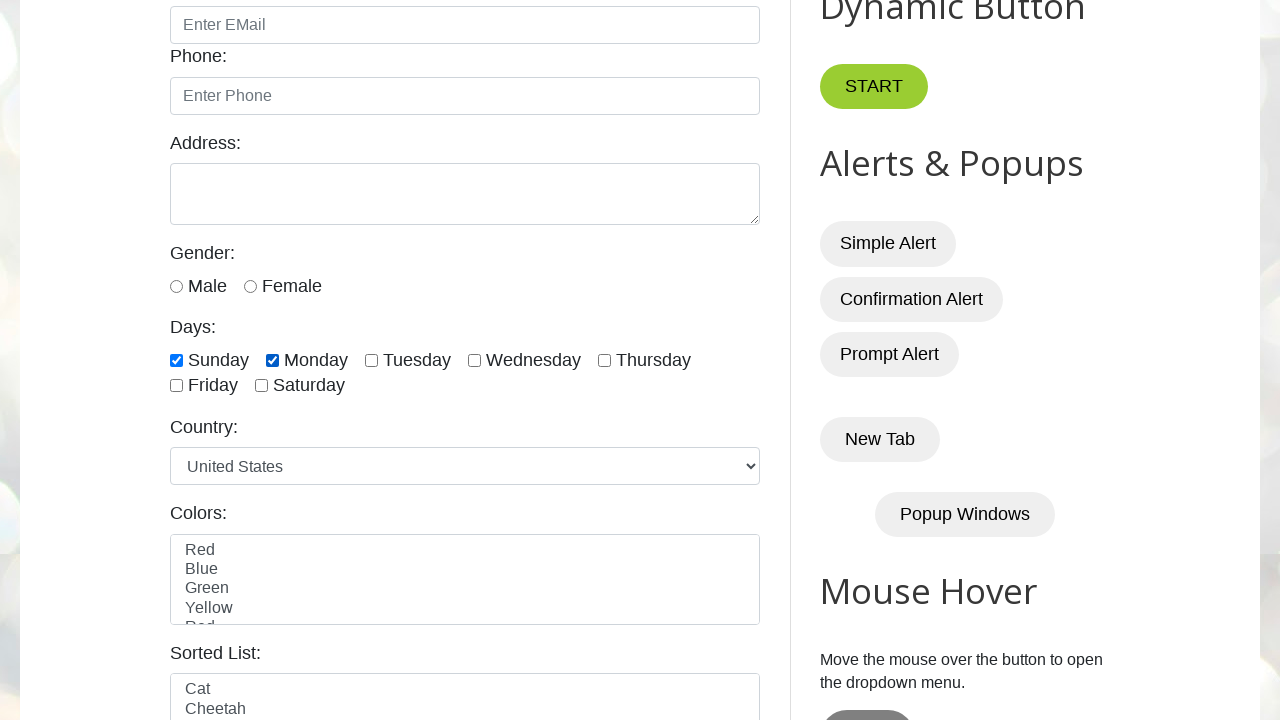

Clicked checkbox 3 to select it at (372, 360) on input.form-check-input[type='checkbox'] >> nth=2
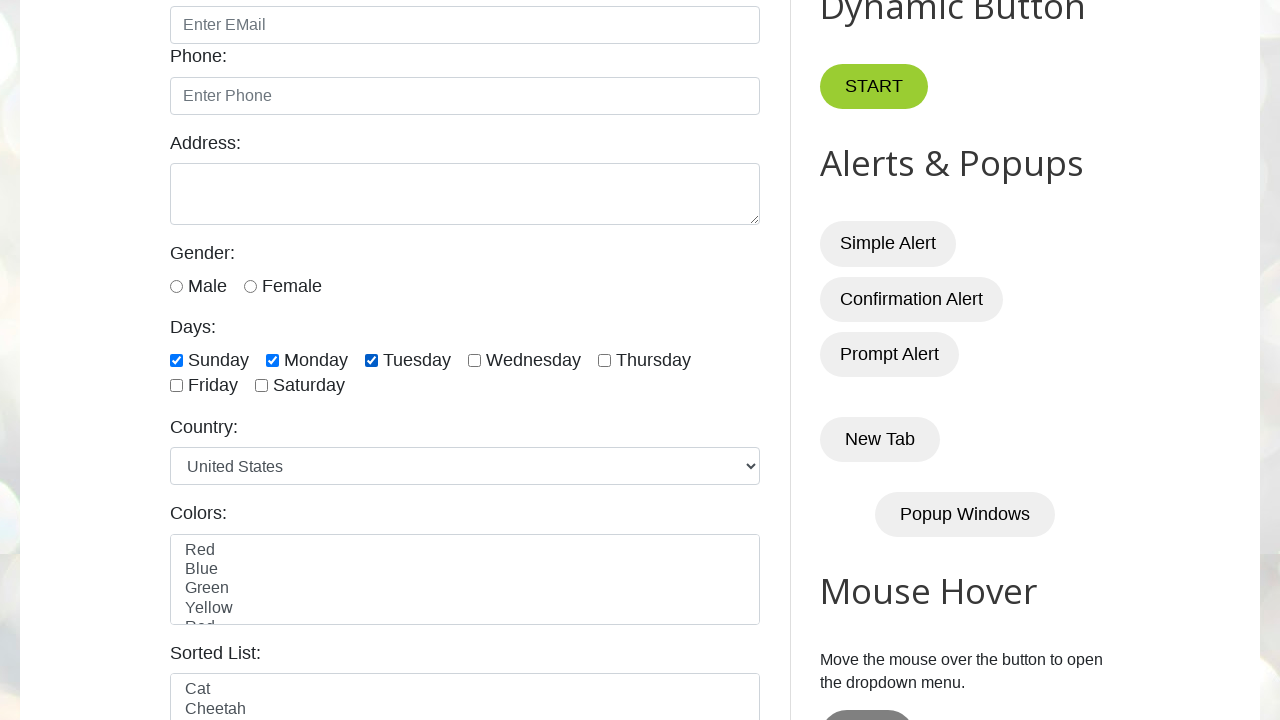

Clicked checkbox 4 to select it at (474, 360) on input.form-check-input[type='checkbox'] >> nth=3
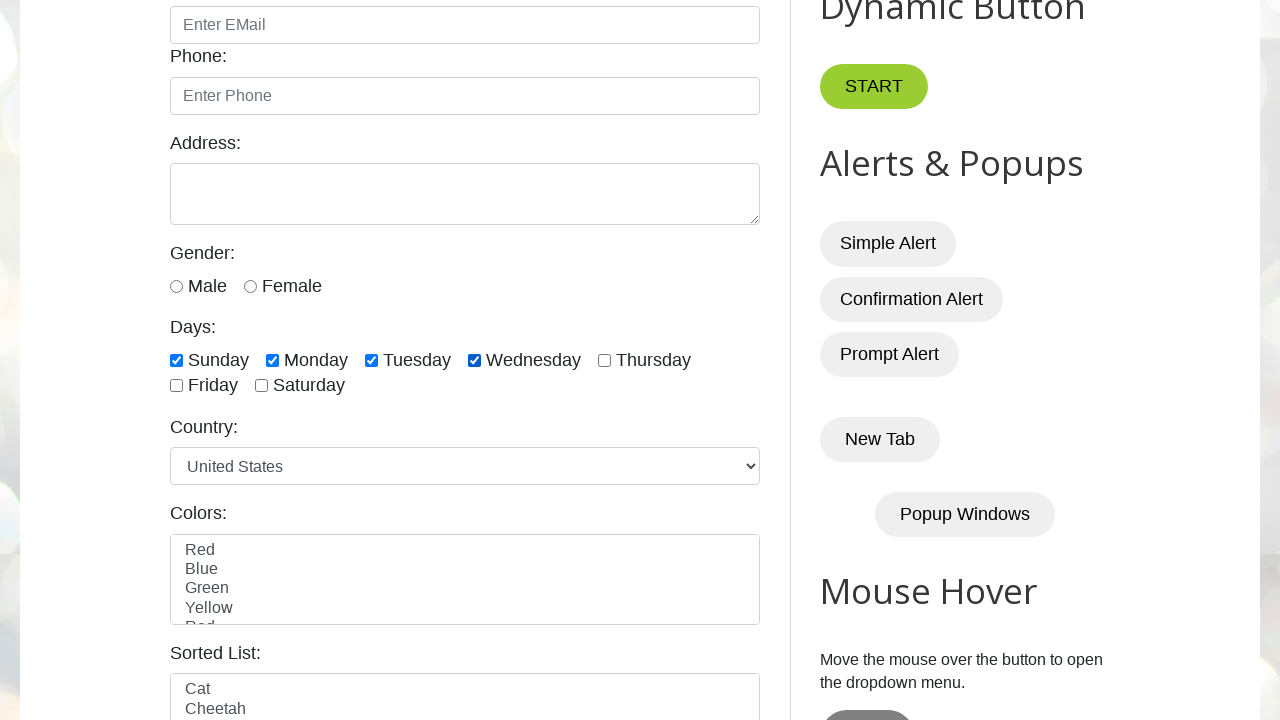

Clicked checkbox 5 to select it at (604, 360) on input.form-check-input[type='checkbox'] >> nth=4
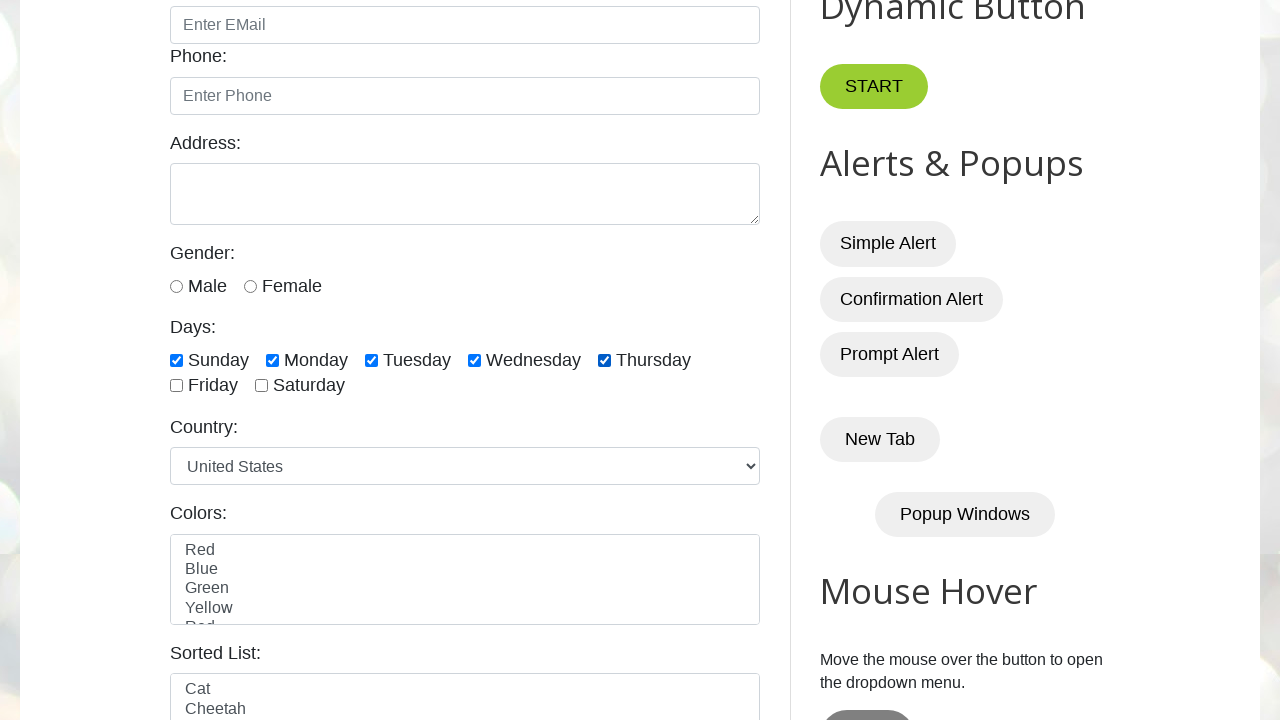

Clicked checkbox 6 to select it at (176, 386) on input.form-check-input[type='checkbox'] >> nth=5
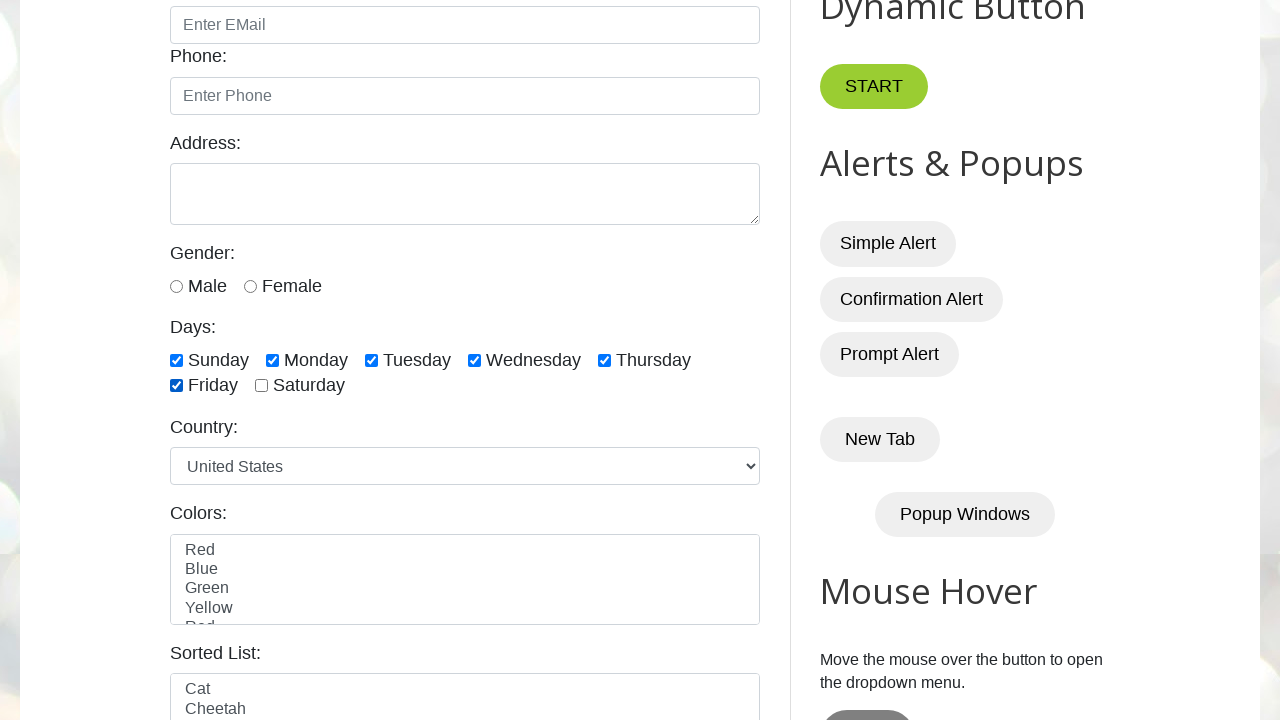

Clicked checkbox 7 to select it at (262, 386) on input.form-check-input[type='checkbox'] >> nth=6
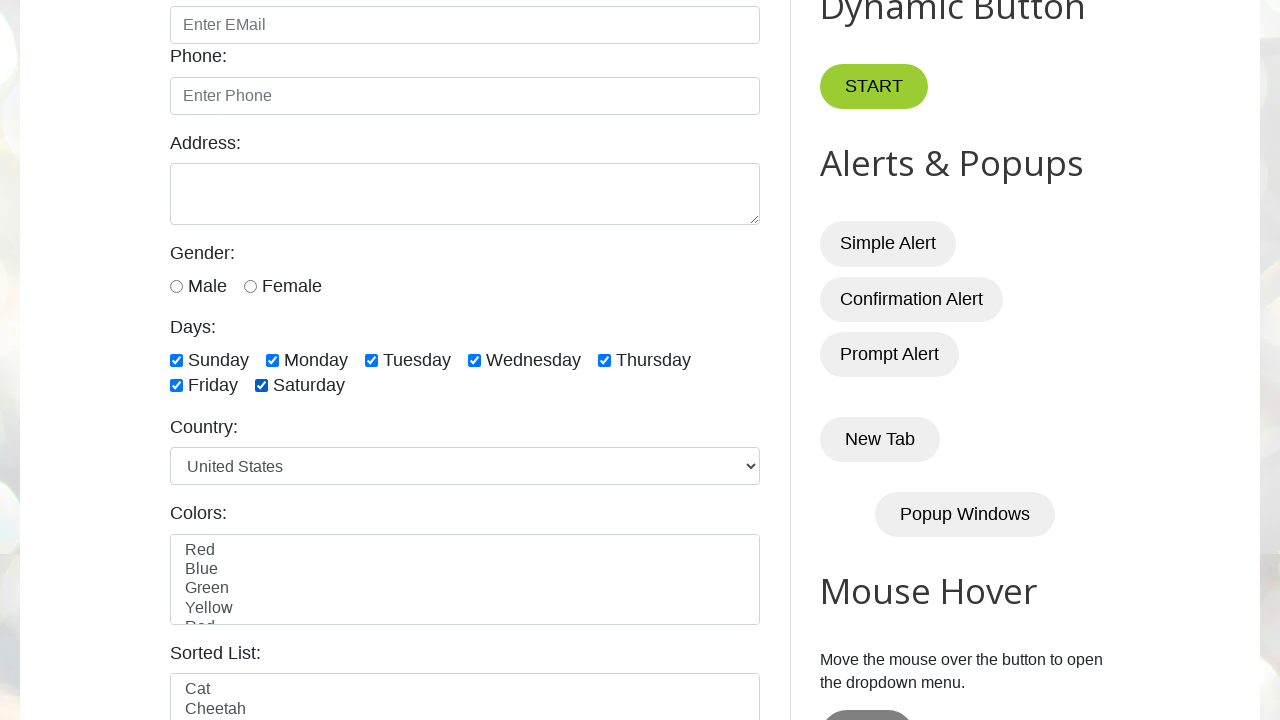

Clicked checkbox 1 to deselect it at (176, 360) on input.form-check-input[type='checkbox'] >> nth=0
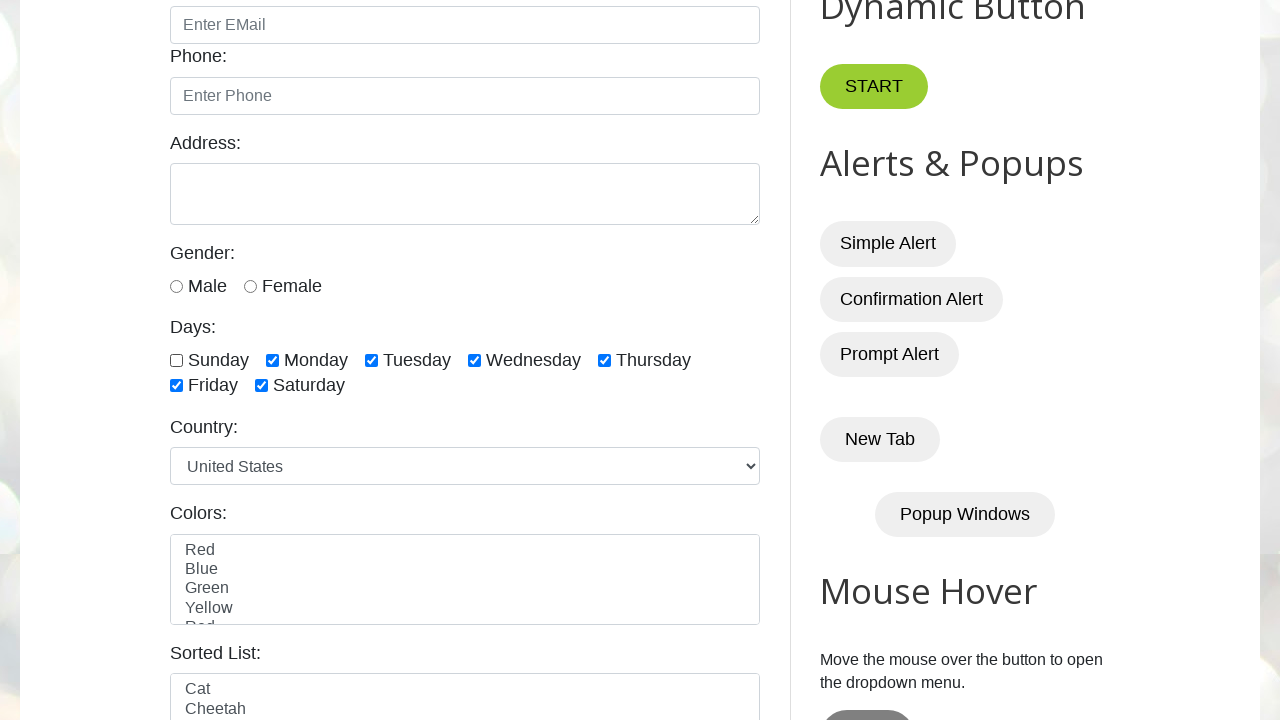

Clicked checkbox 2 to deselect it at (272, 360) on input.form-check-input[type='checkbox'] >> nth=1
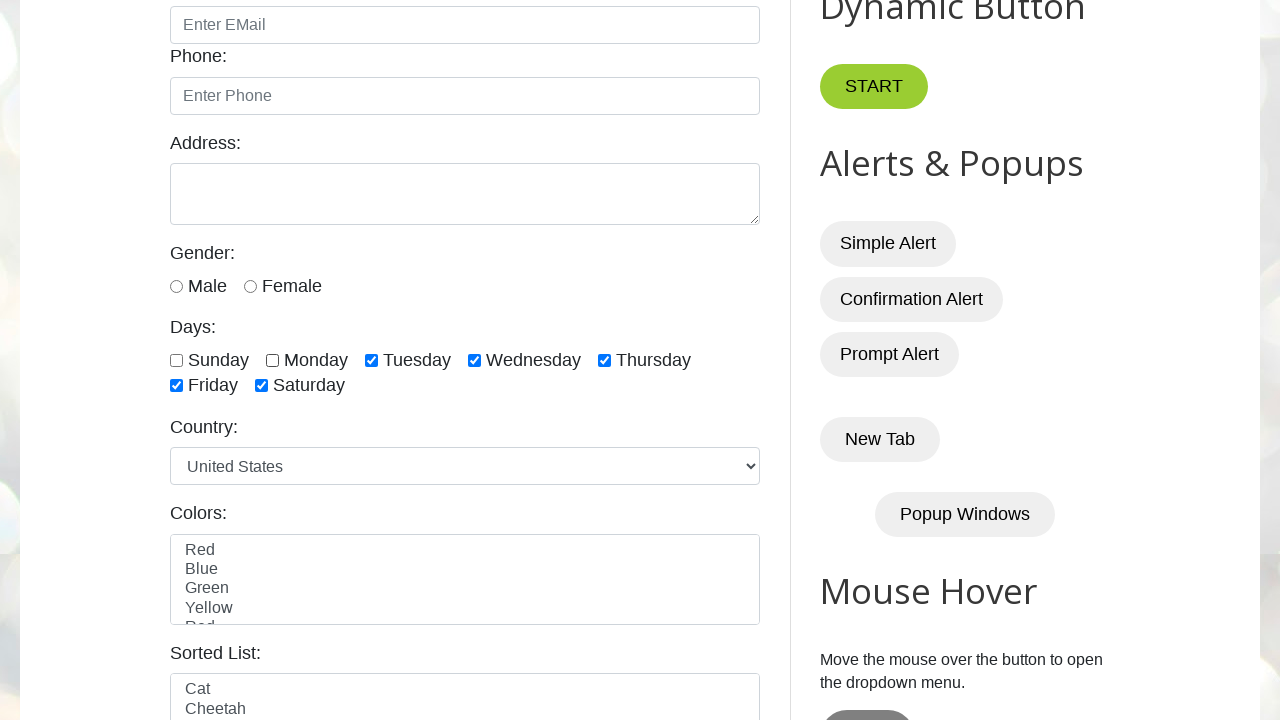

Clicked checkbox 3 to deselect it at (372, 360) on input.form-check-input[type='checkbox'] >> nth=2
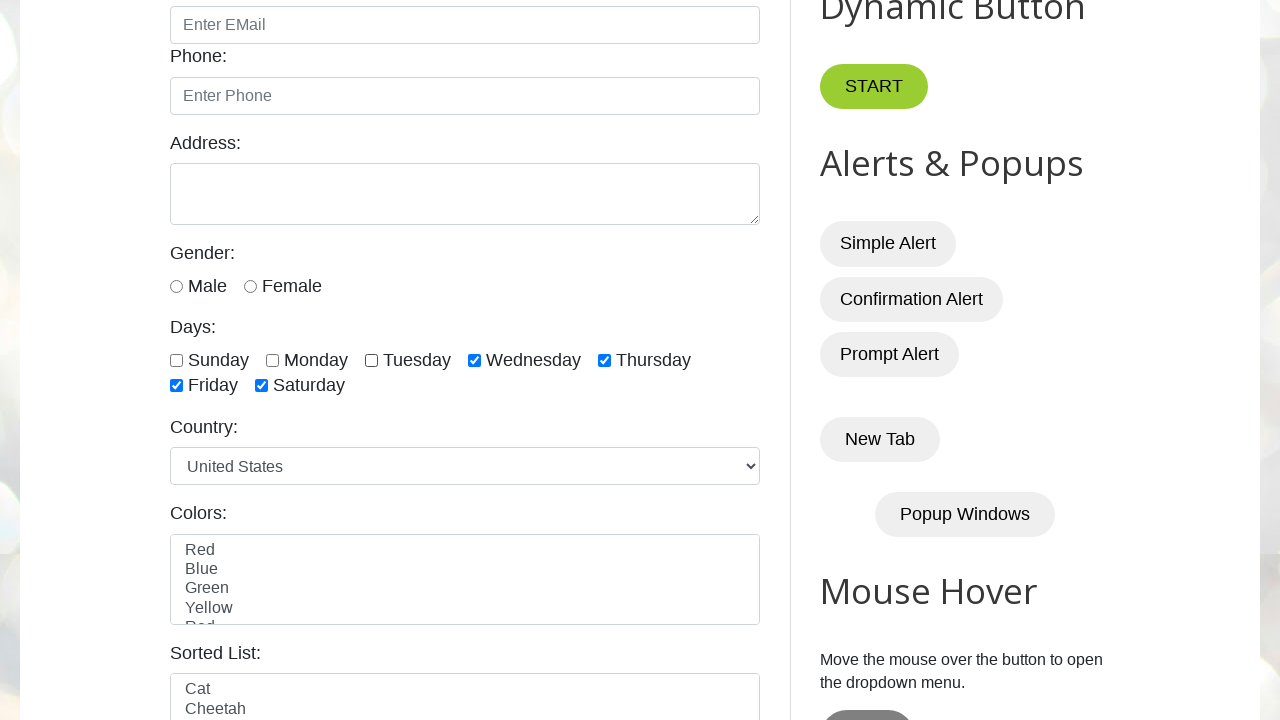

Clicked checkbox 4 to deselect it at (474, 360) on input.form-check-input[type='checkbox'] >> nth=3
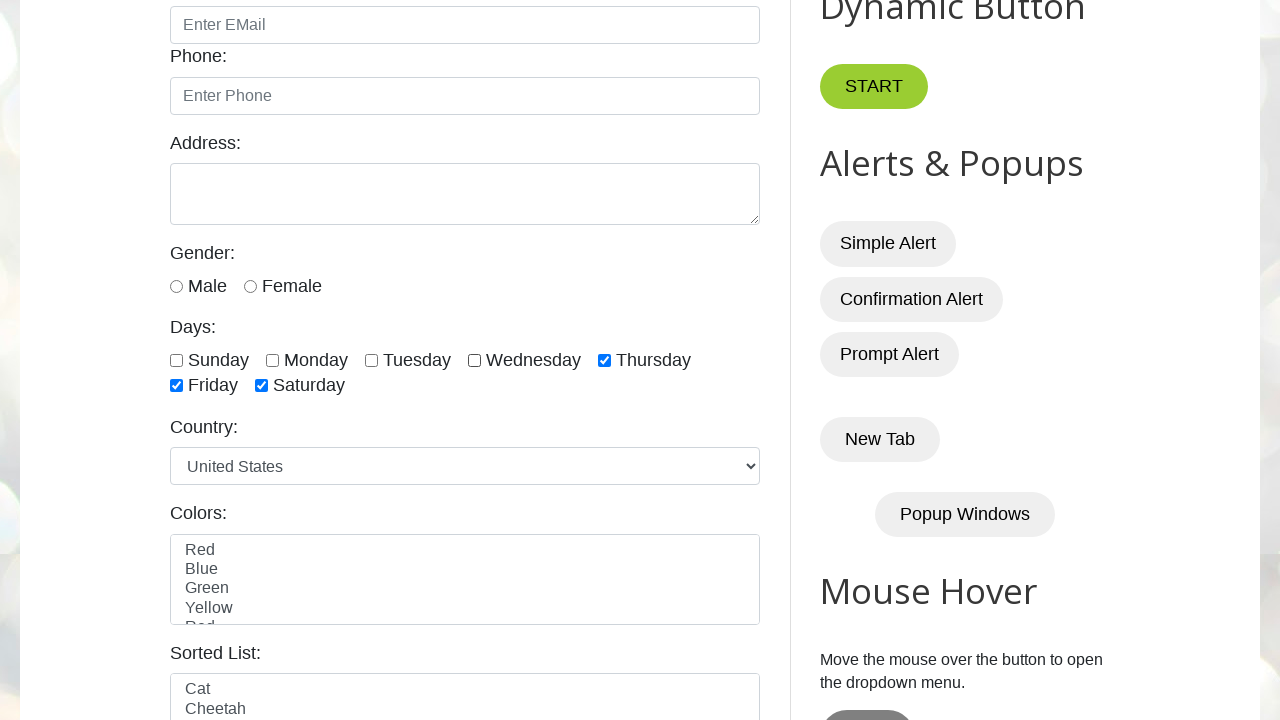

Clicked checkbox 5 to deselect it at (604, 360) on input.form-check-input[type='checkbox'] >> nth=4
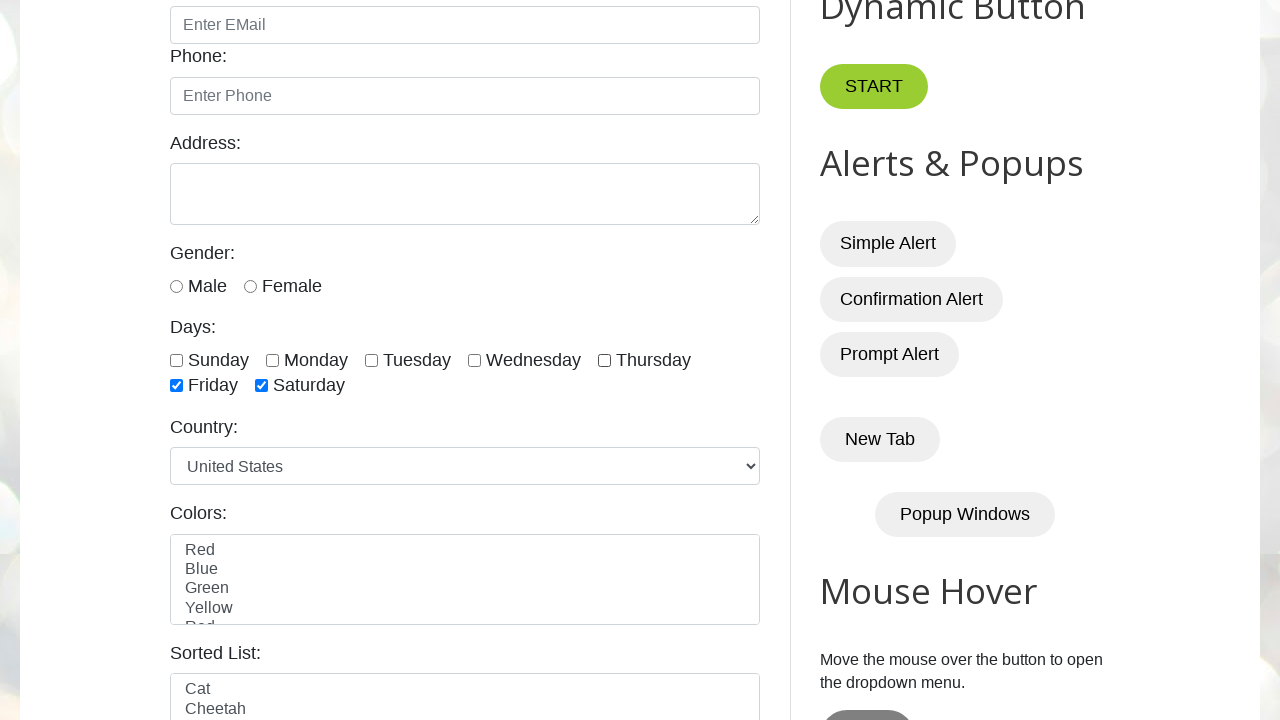

Clicked checkbox 6 to deselect it at (176, 386) on input.form-check-input[type='checkbox'] >> nth=5
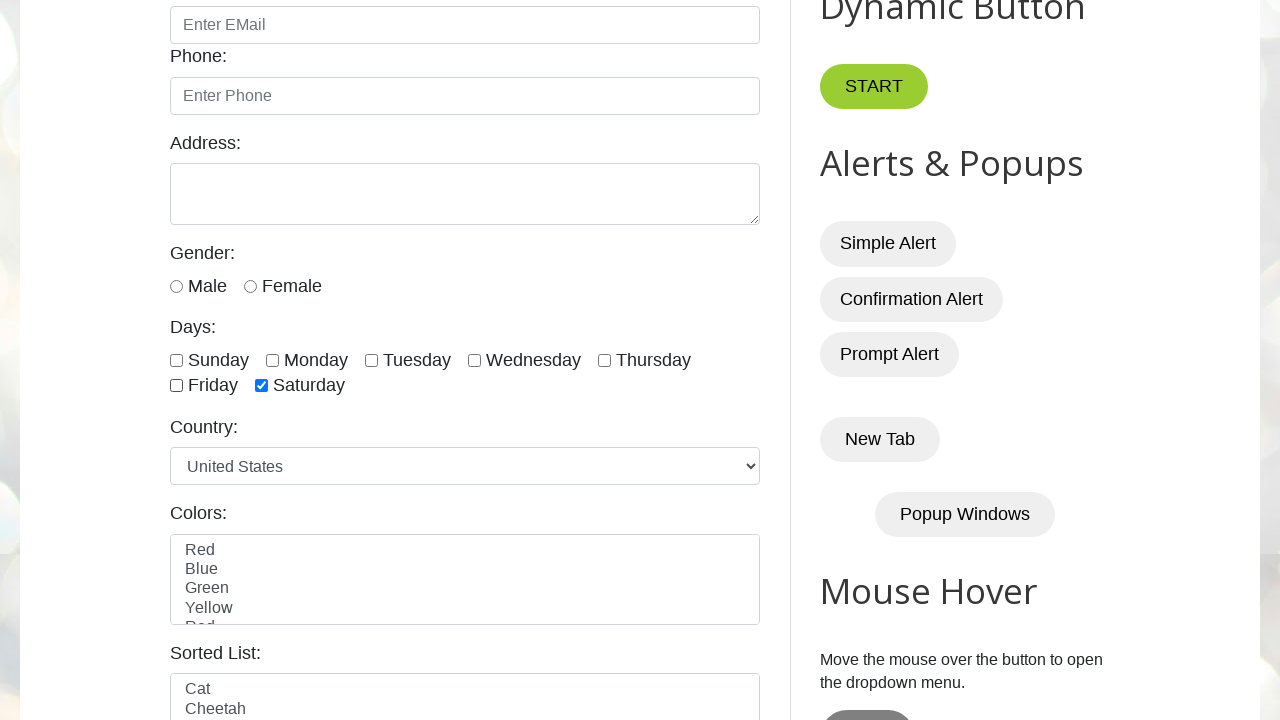

Clicked checkbox 7 to deselect it at (262, 386) on input.form-check-input[type='checkbox'] >> nth=6
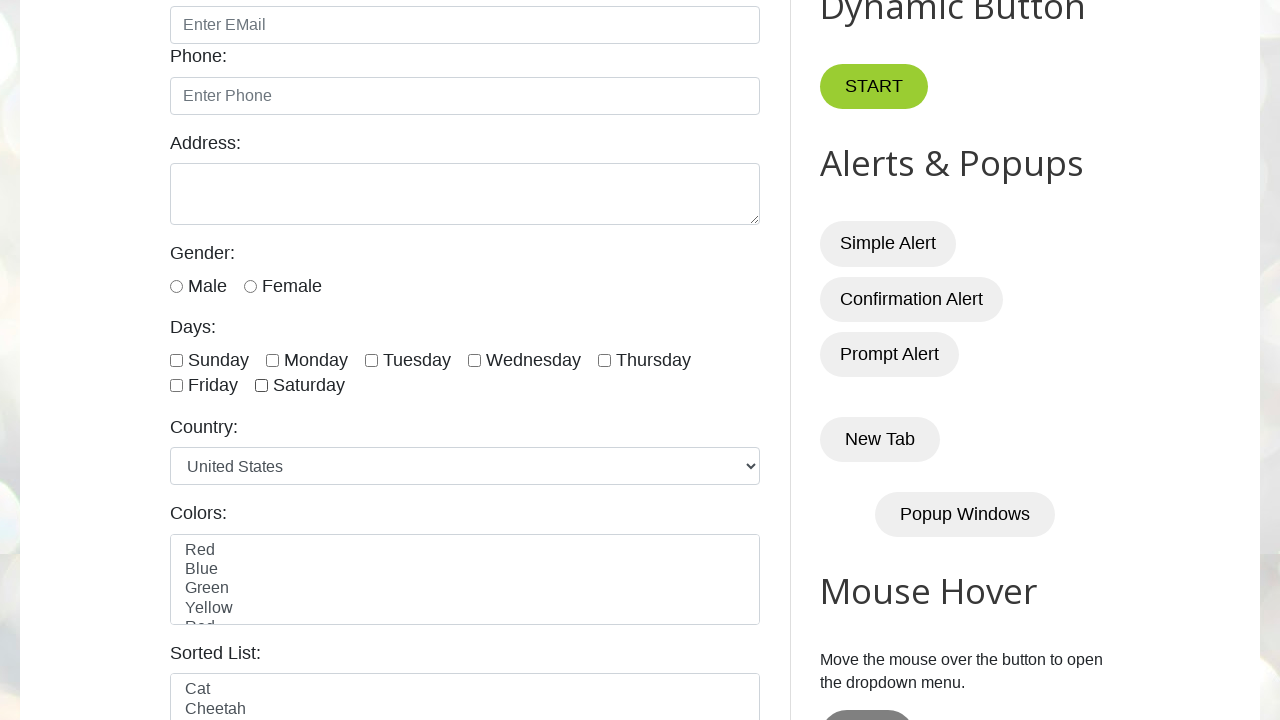

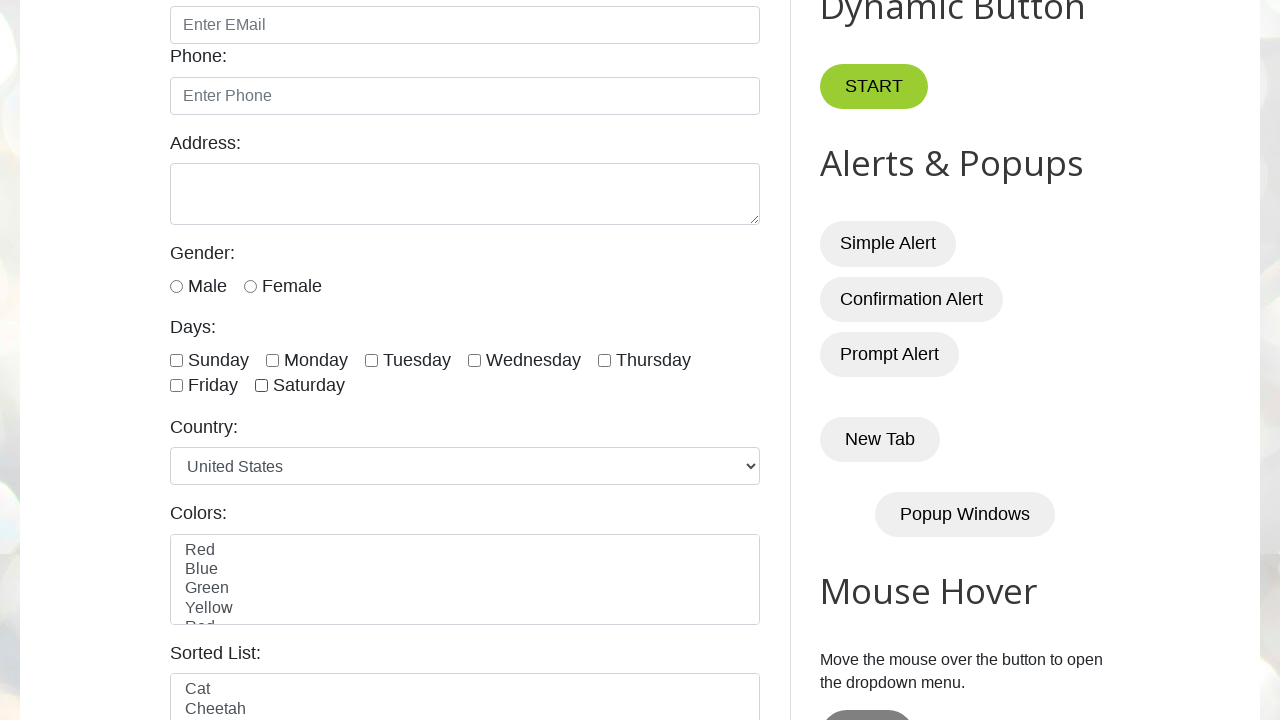